Tests page loading by verifying the title and filling text areas with test content

Starting URL: http://omayo.blogspot.com/

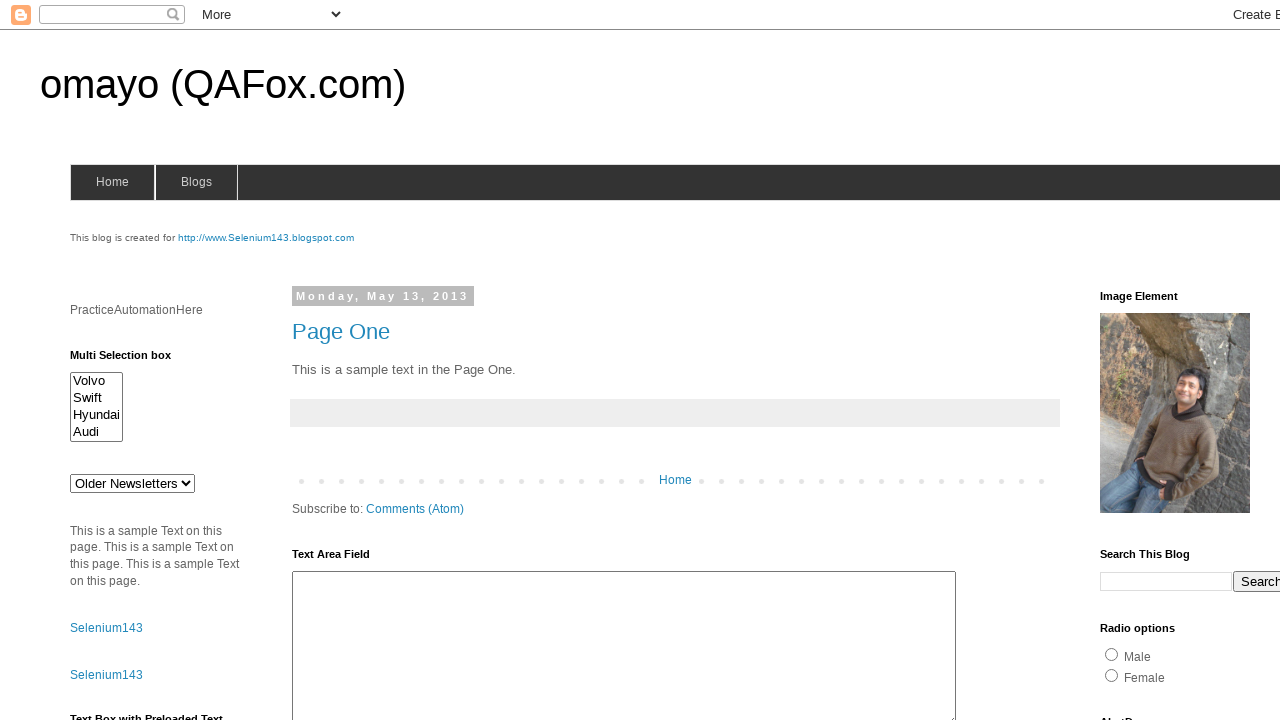

Located page title element
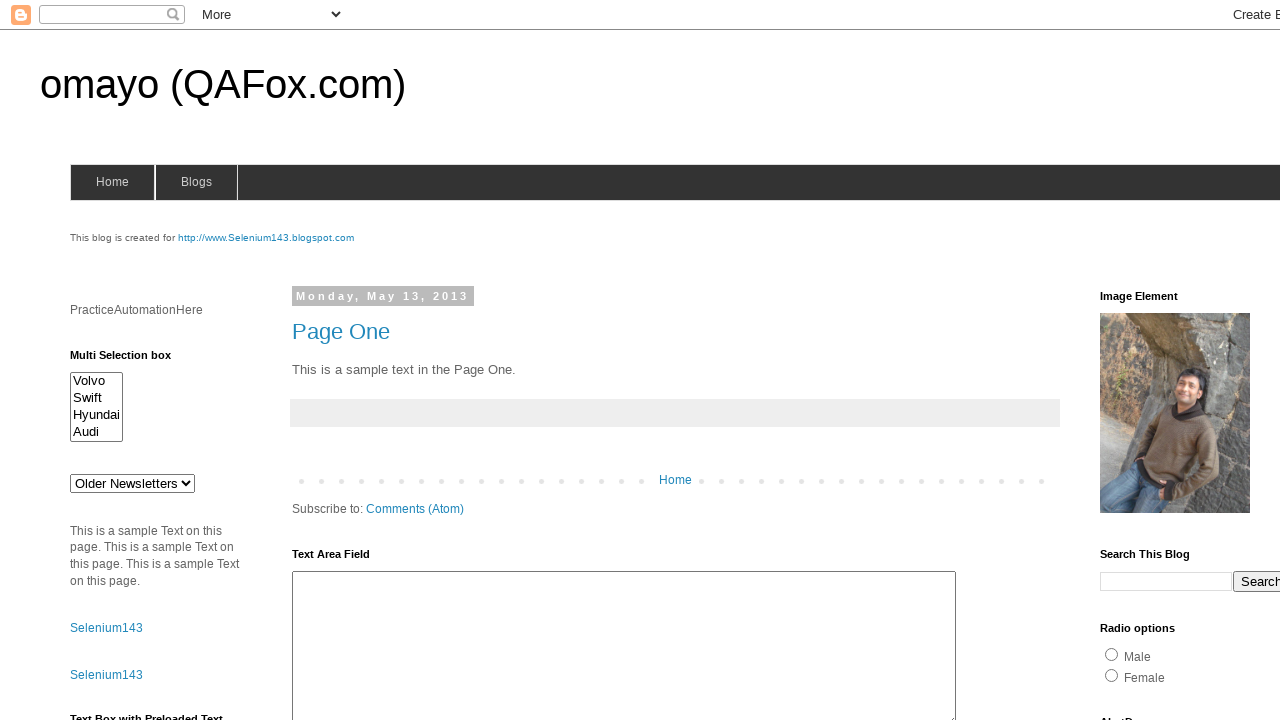

Waited for page title selector to load
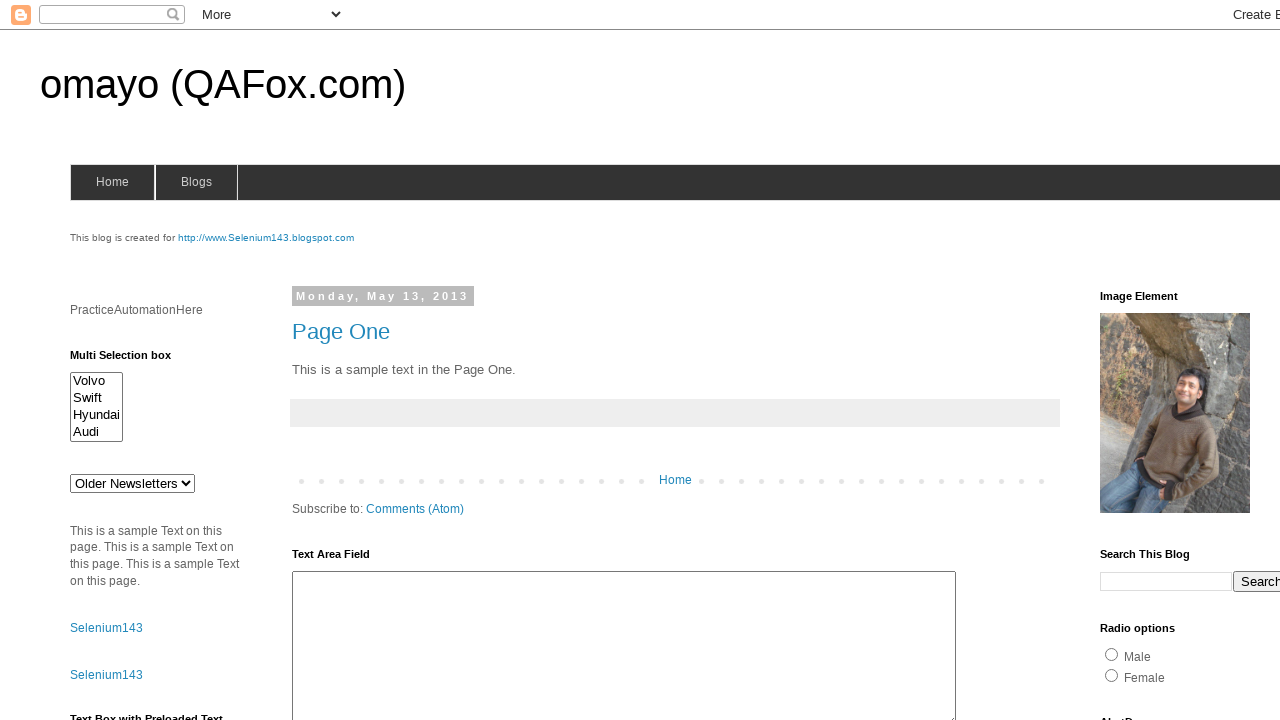

Filled first text area with 'Hello testing using selenium' on #ta1
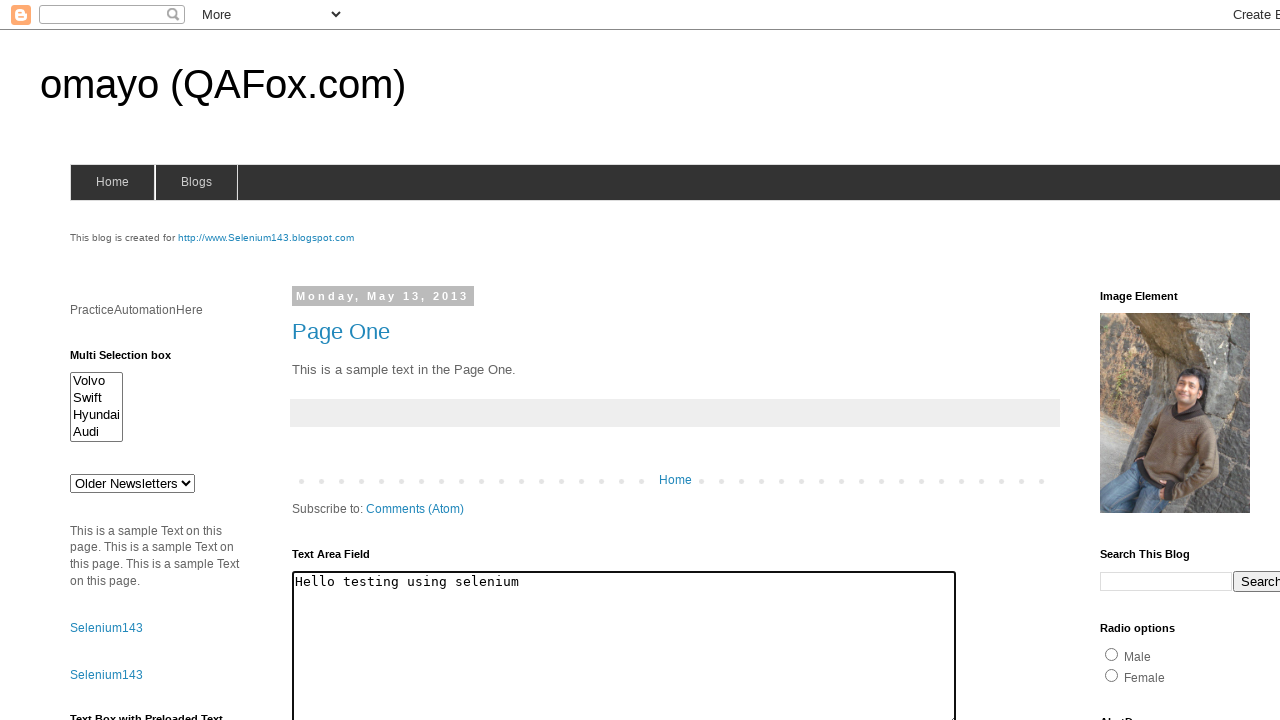

Located second text area element using XPath
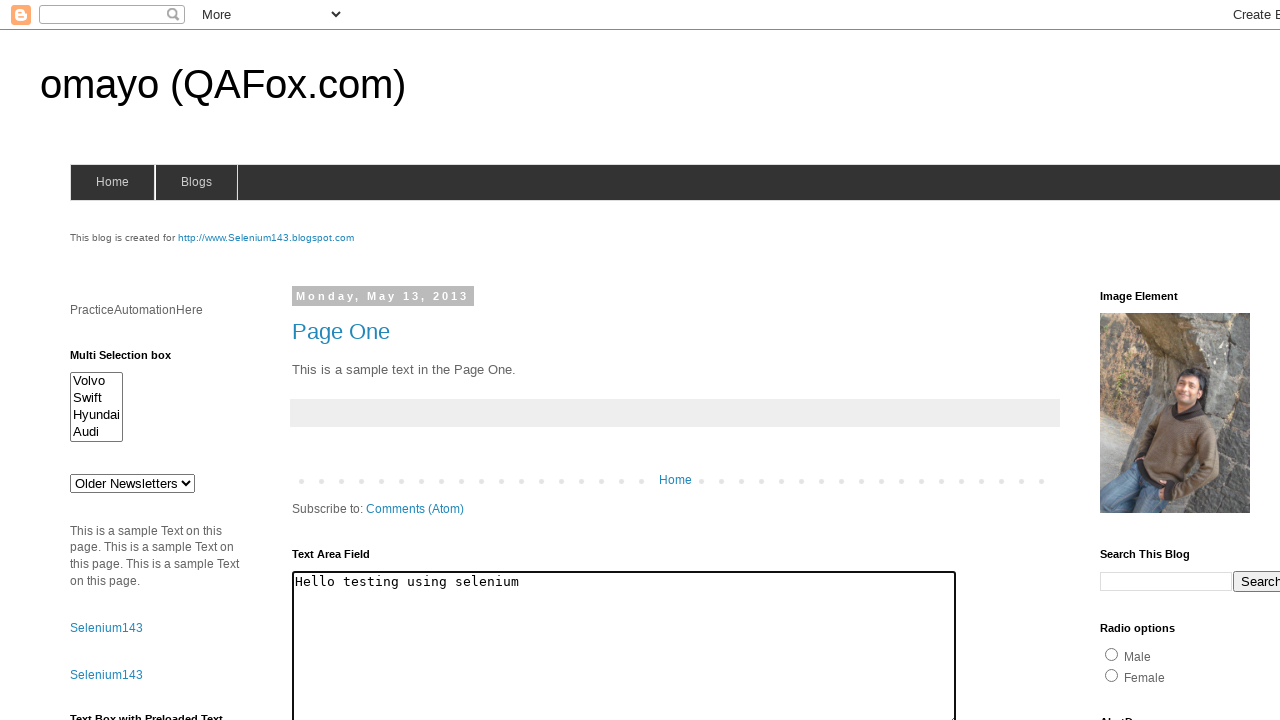

Cleared second text area using JavaScript evaluation
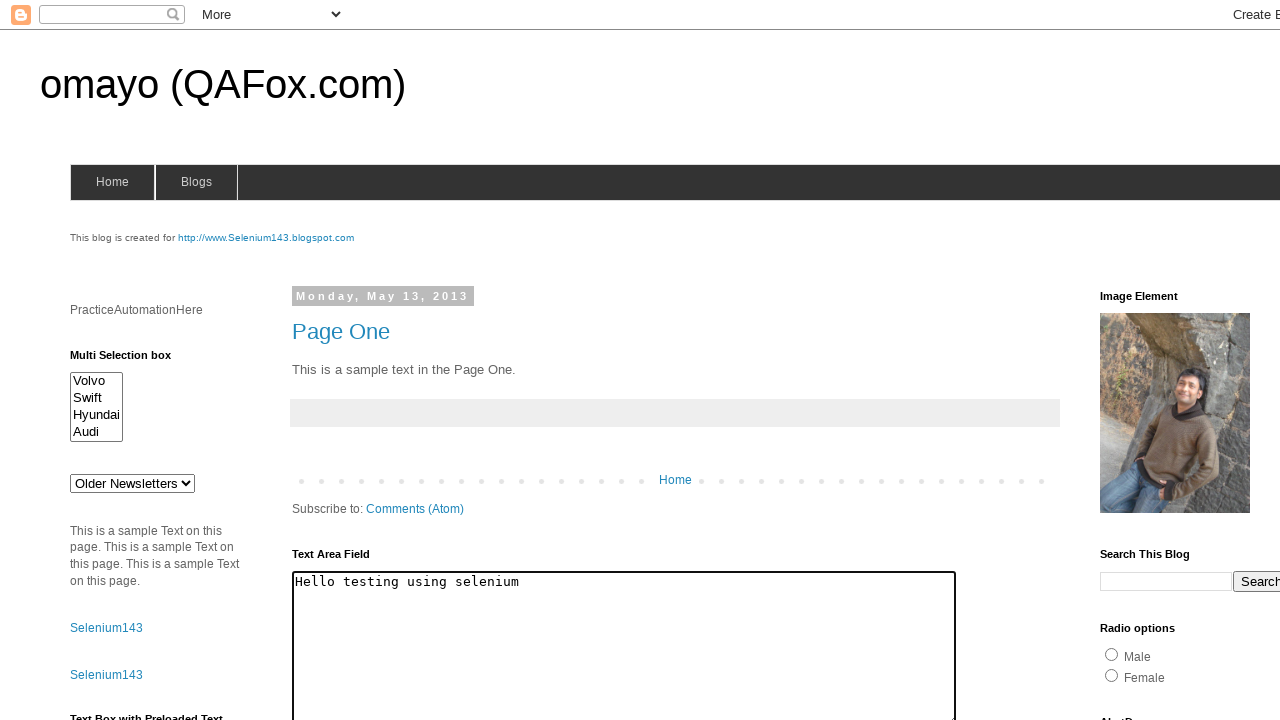

Filled second text area with 'Hello testing using selenium' on xpath=//*[contains(text(),'The cat was playing in the garden.')]
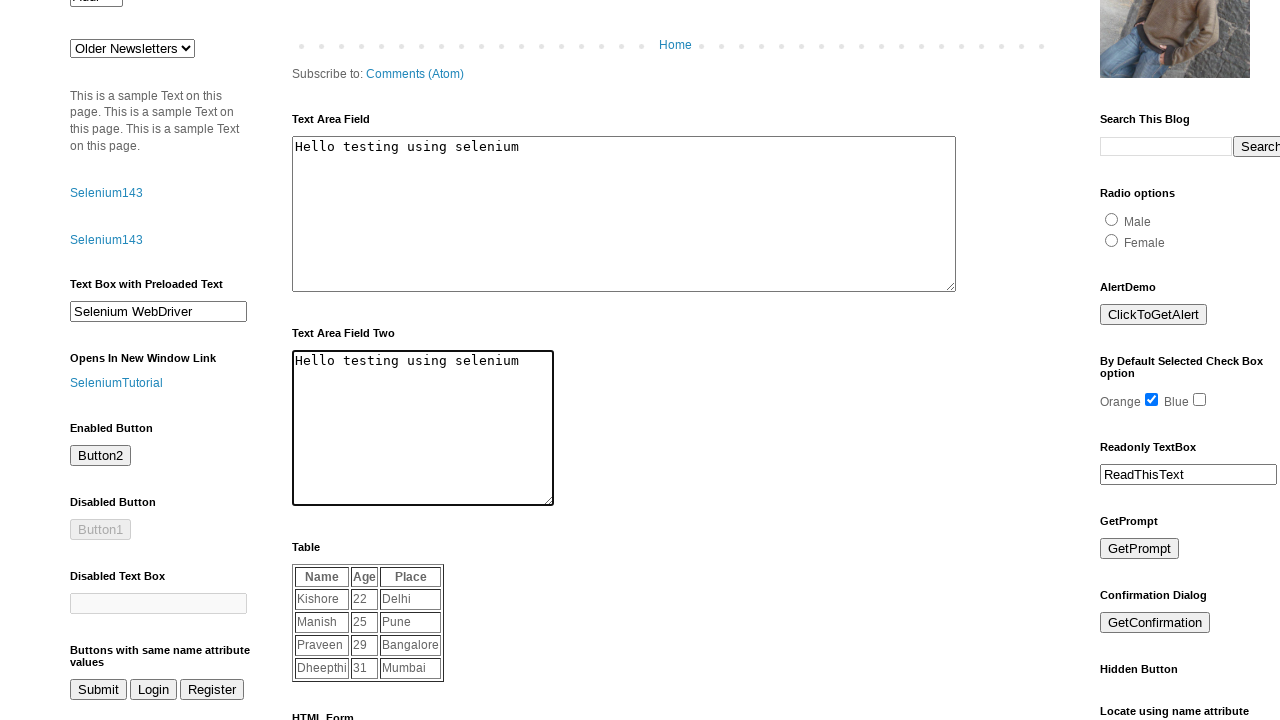

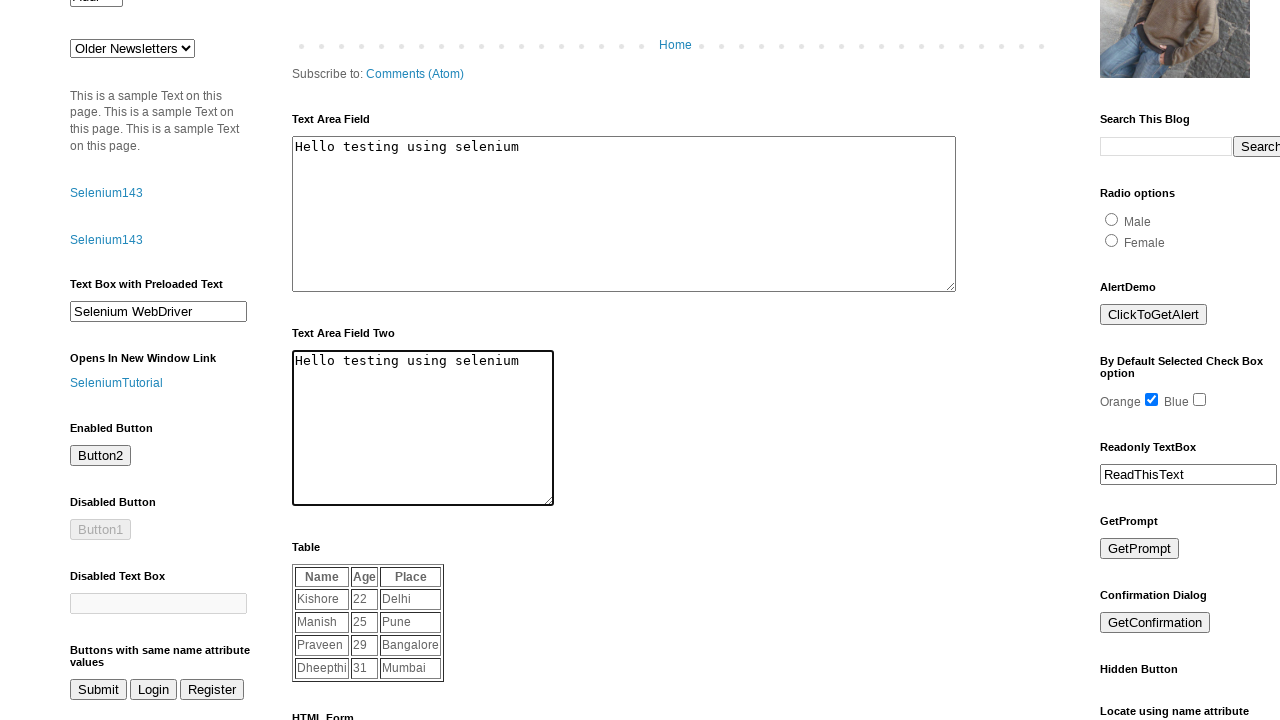